Tests handling a confirmation alert dialog by dismissing it

Starting URL: https://testautomationpractice.blogspot.com/

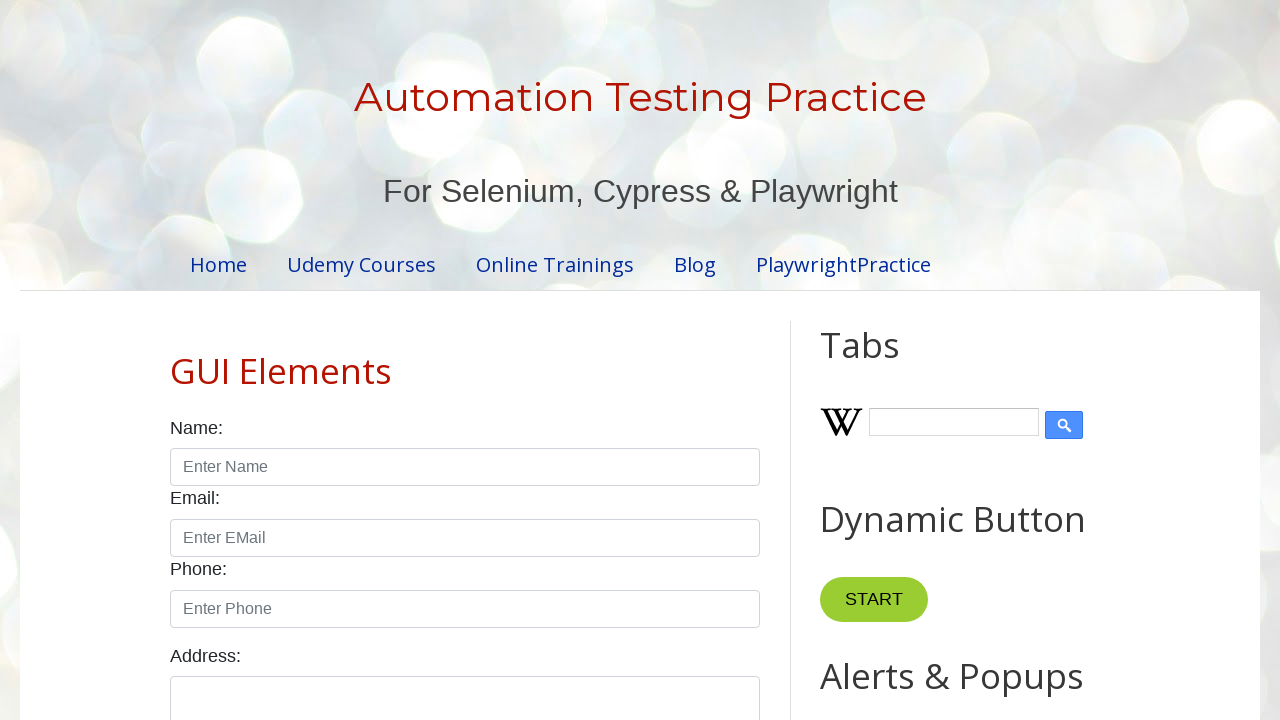

Set up dialog handler to dismiss confirmation alerts
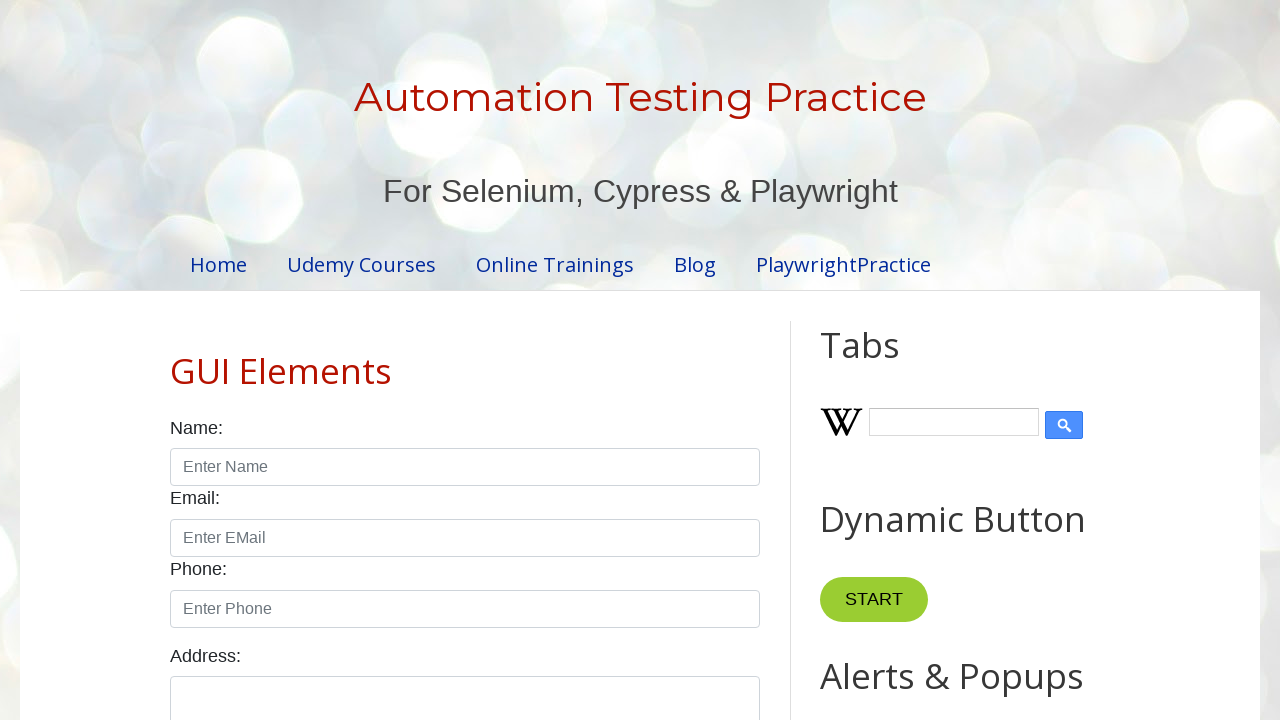

Clicked the Confirmation Alert button at (912, 360) on button:has-text('Confirmation Alert')
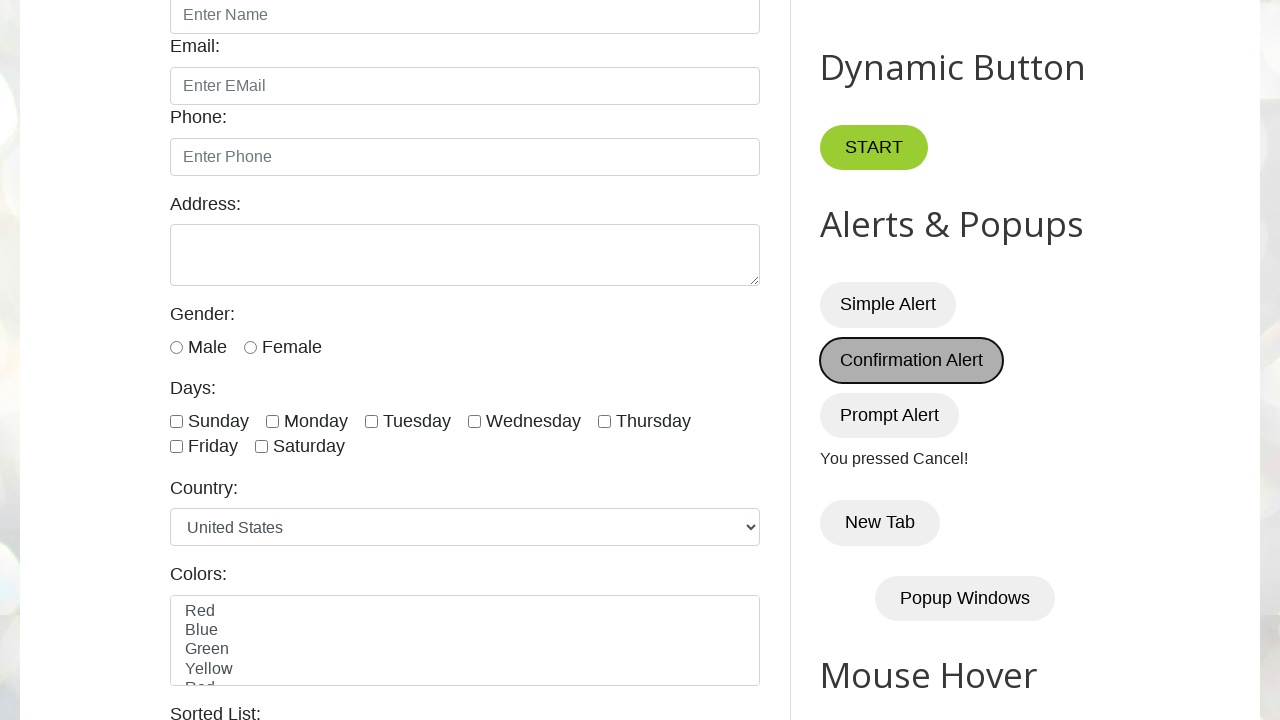

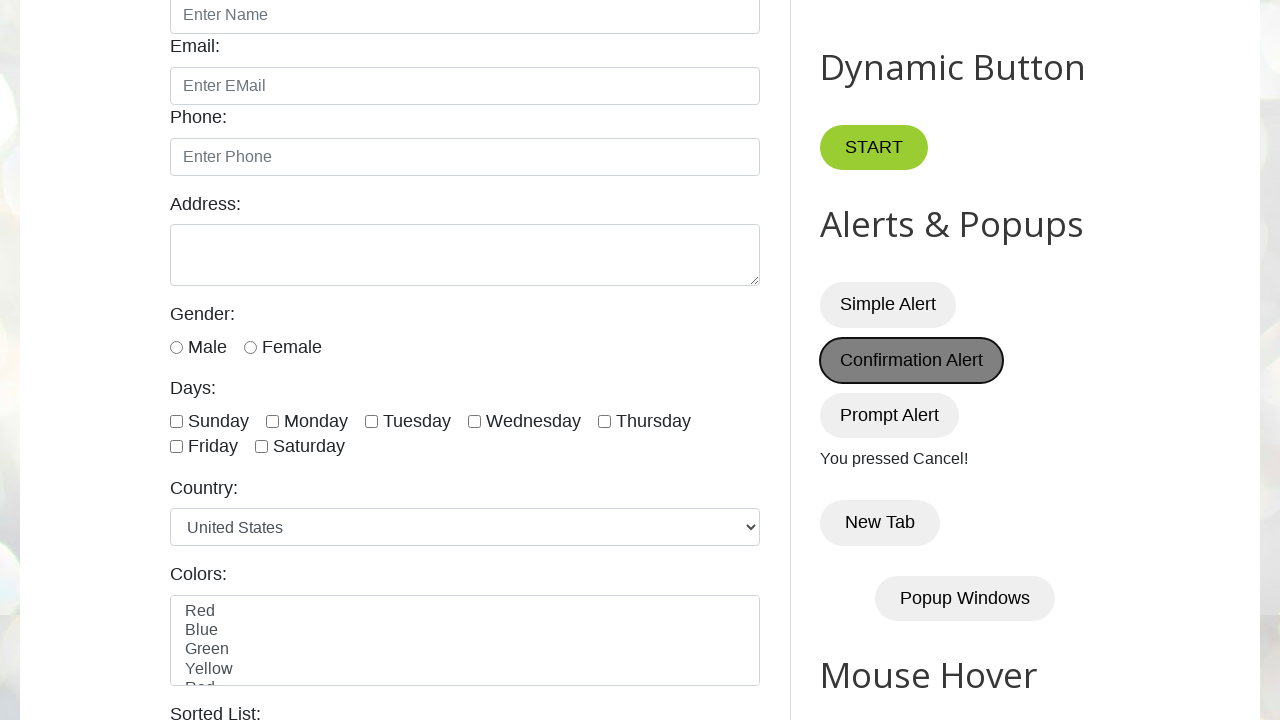